Tests emoji generation functionality by filling in text for an emoji and clicking the generate button on emoji-gen.ninja

Starting URL: https://emoji-gen.ninja/ko/

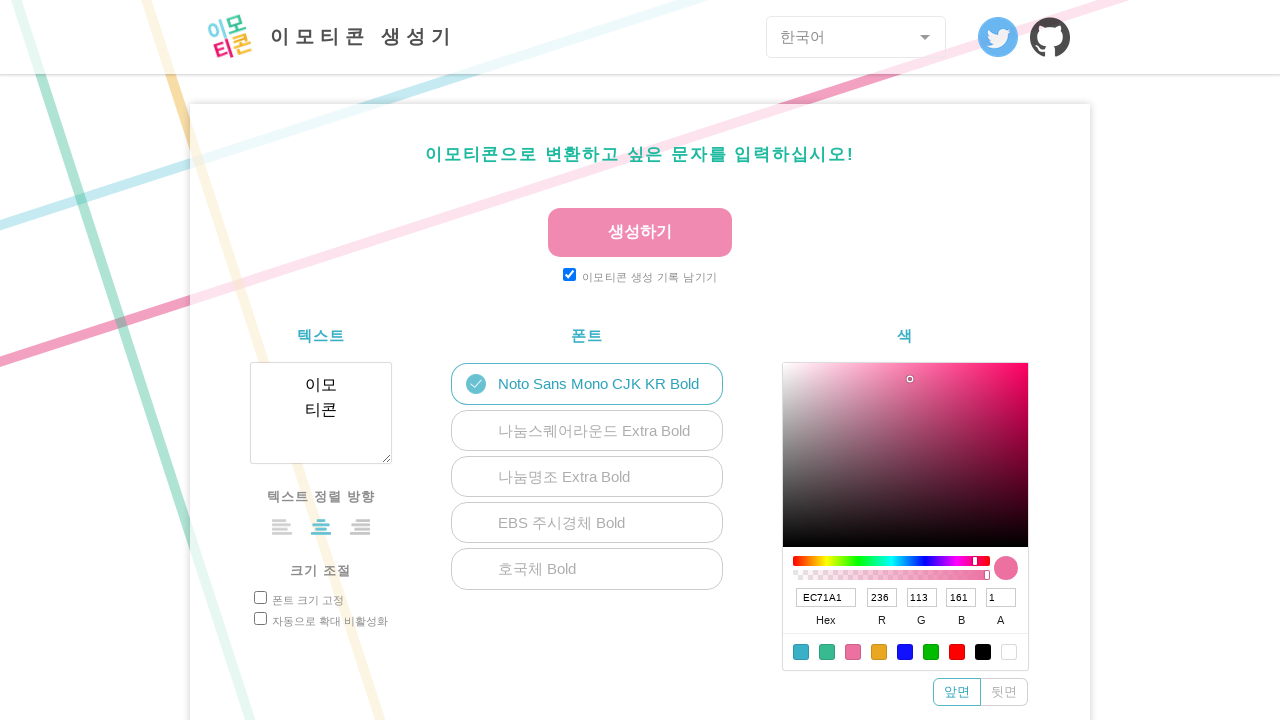

Filled emoji text input with Korean text '안녕하세요' on div.parameter.text textarea
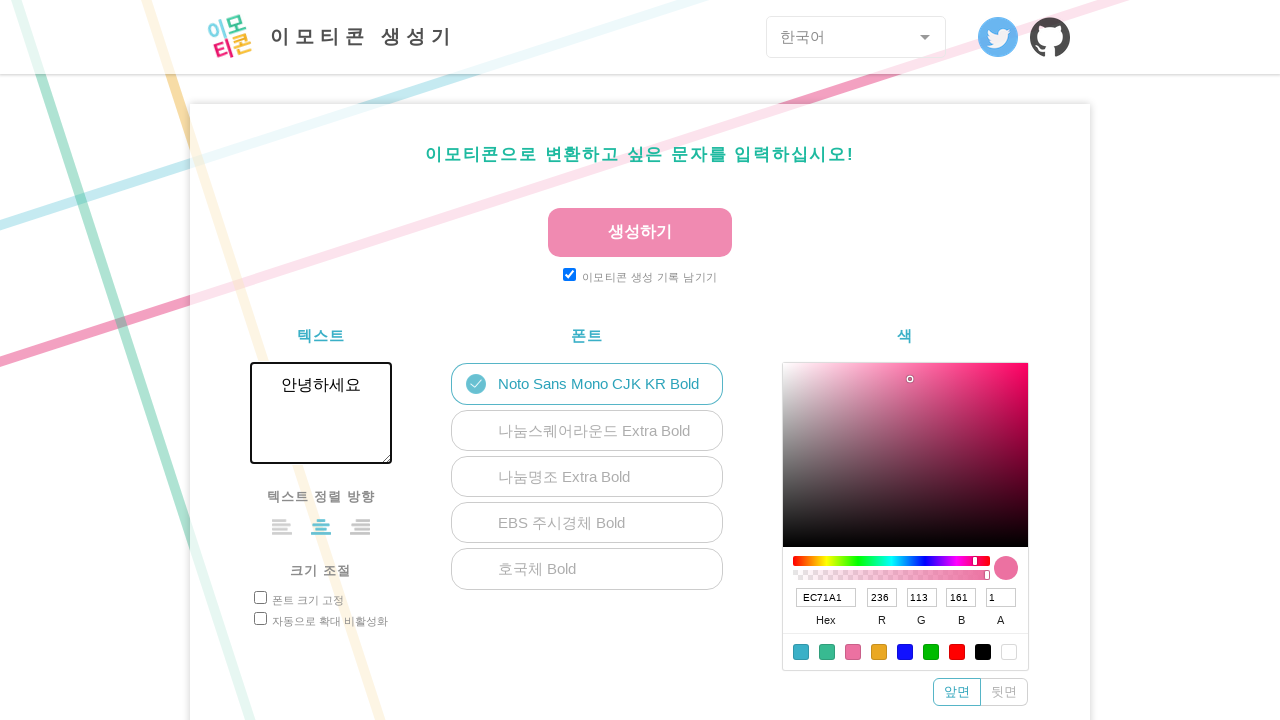

Clicked the generate button to create emoji at (640, 247) on div.execution
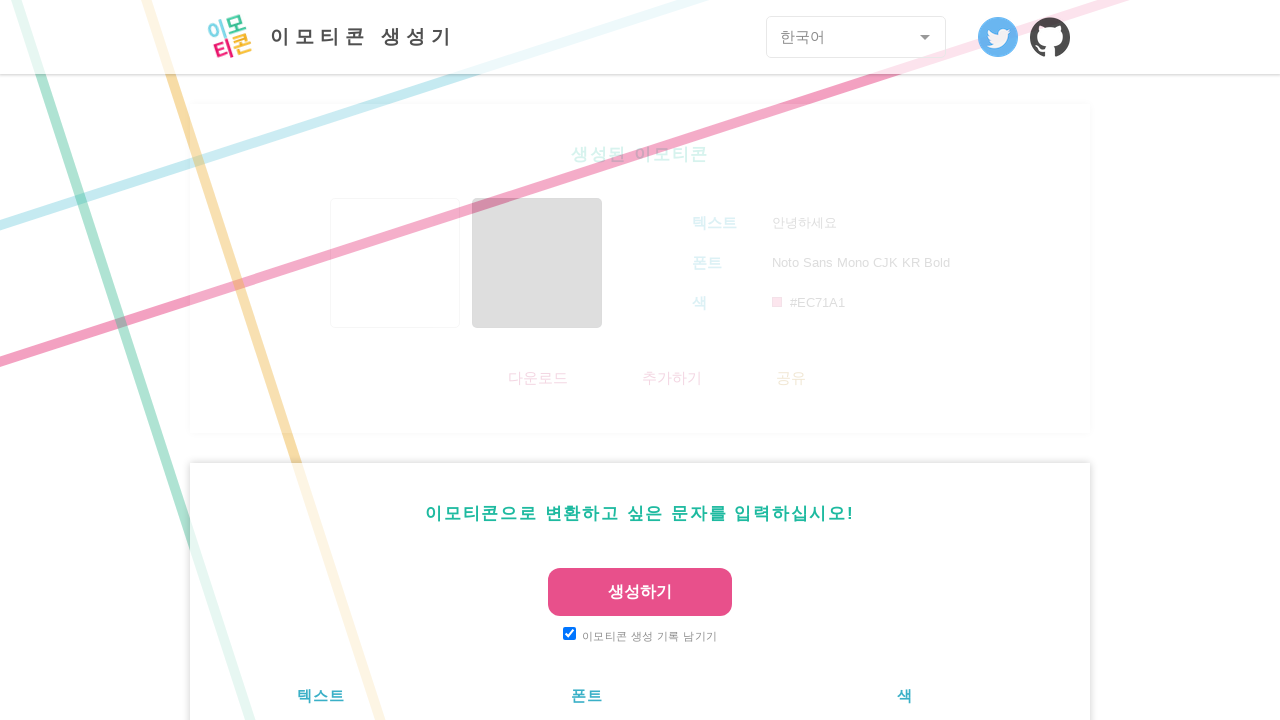

Download button appeared, indicating emoji was successfully generated
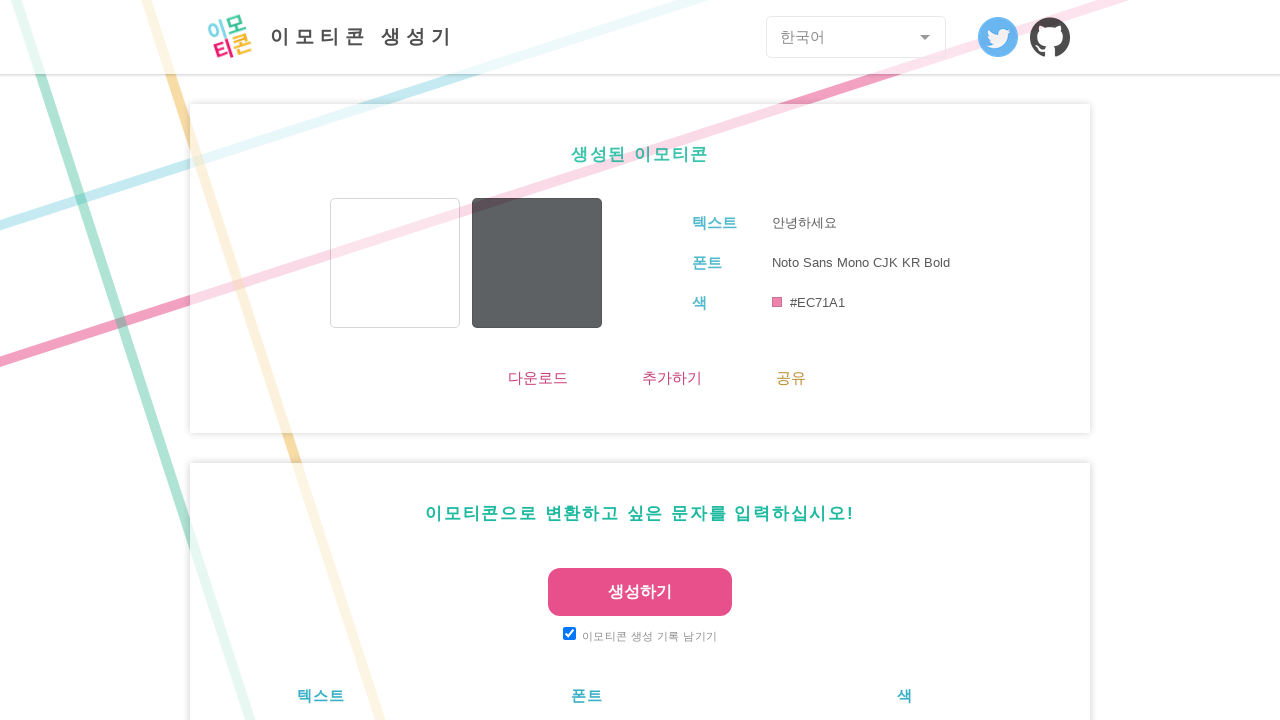

Clicked the download button to download generated emoji at (521, 378) on div.download
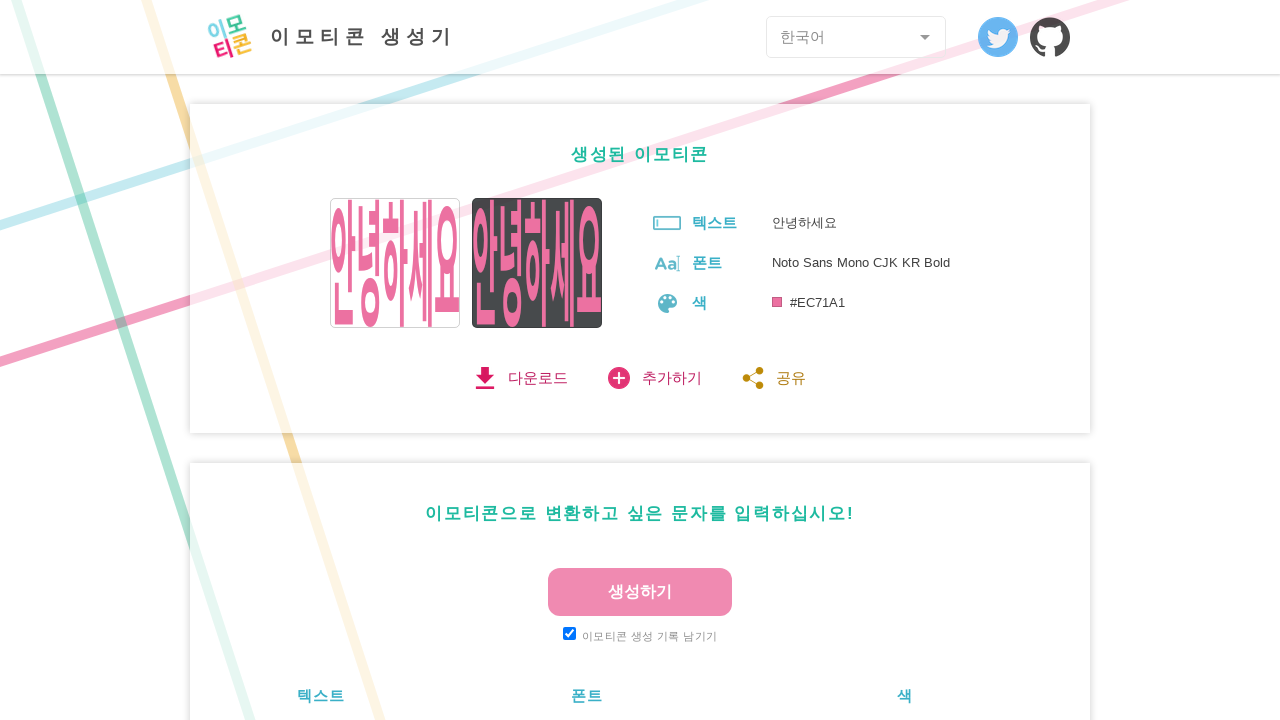

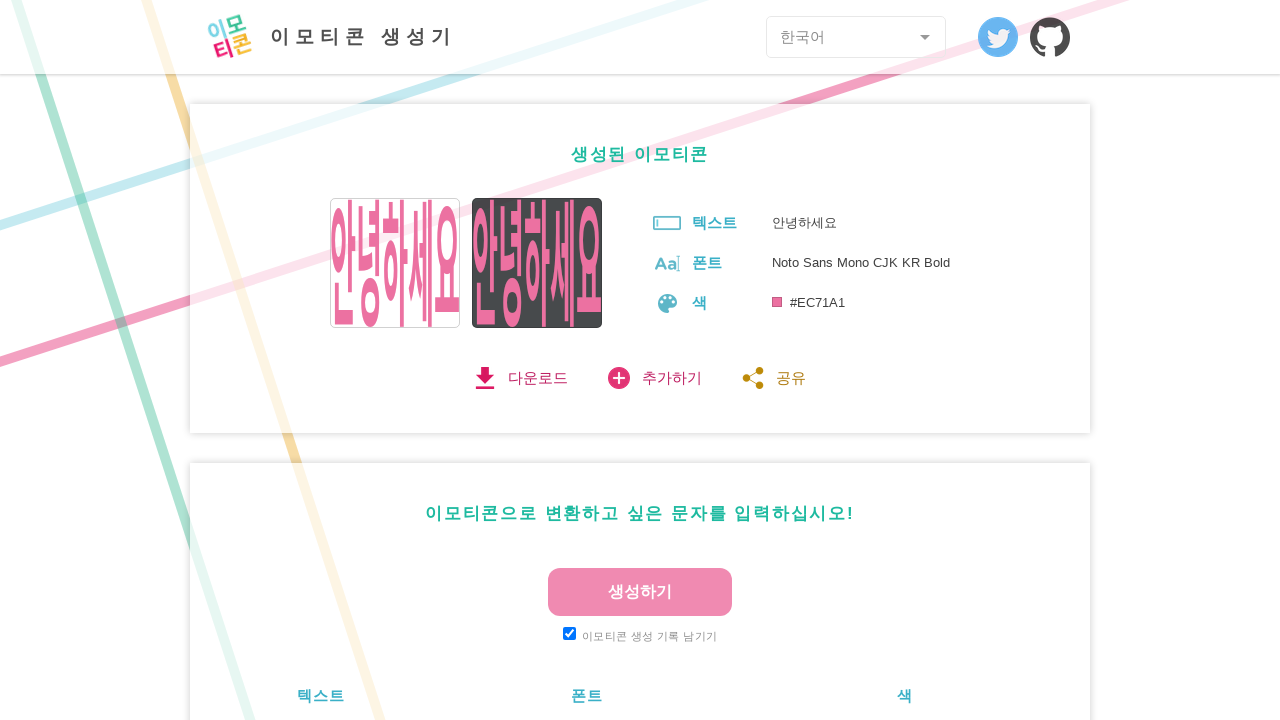